Clicks on the Contribute link to open the contribute page

Starting URL: https://gauge.org

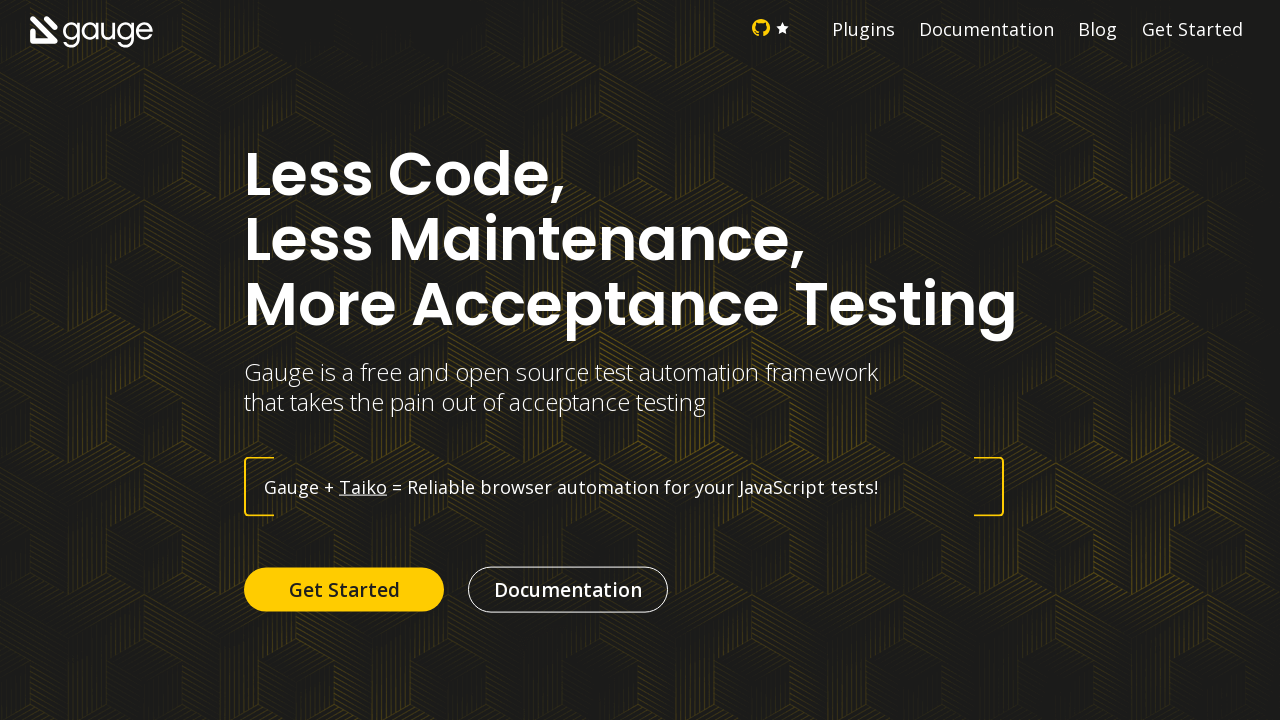

Clicked on Contribute link to open the contribute page at (640, 568) on text=Contribute
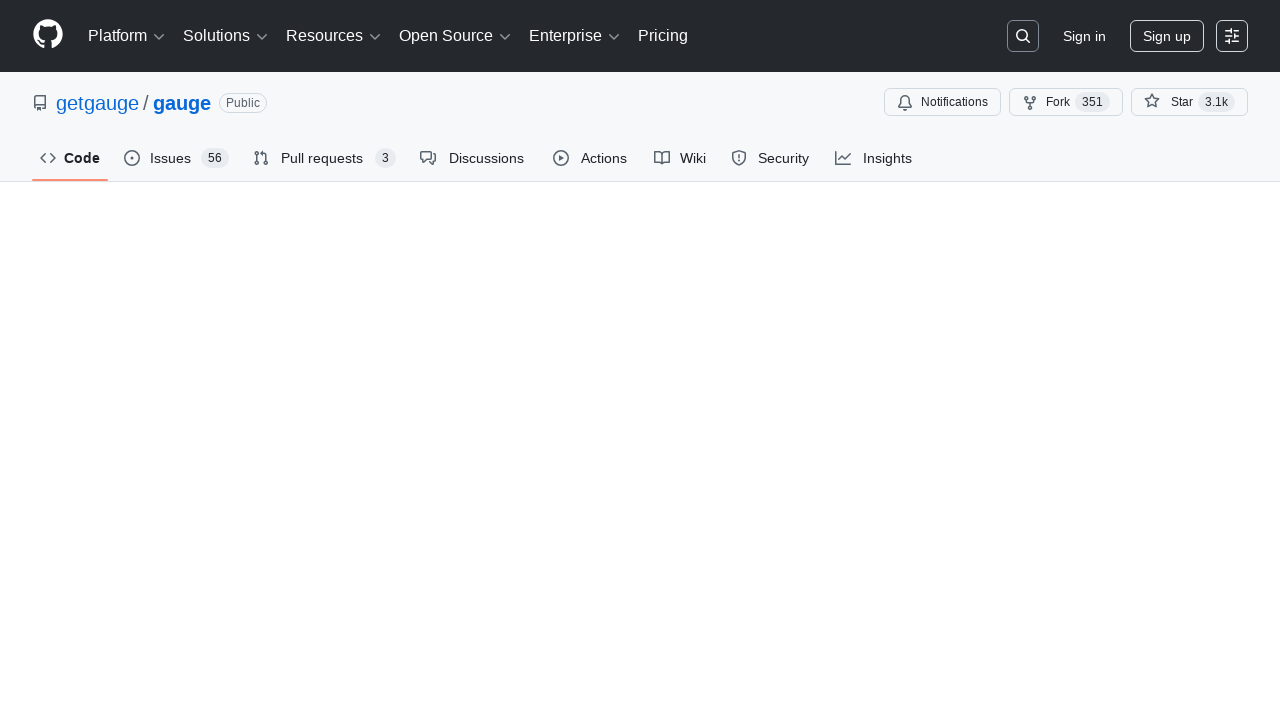

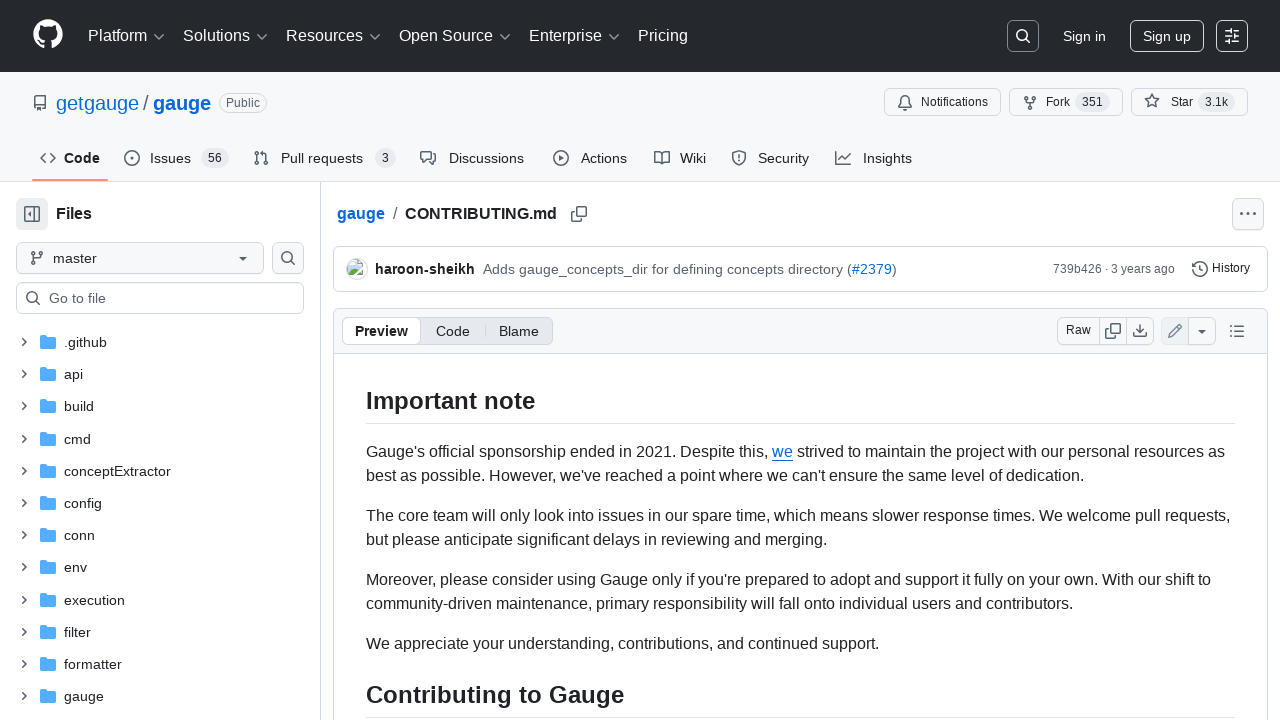